Tests multi-window navigation by visiting two different websites, navigating back, and clicking on an Electronics link to demonstrate window handling in browser automation.

Starting URL: https://www.testotomasyonu.com

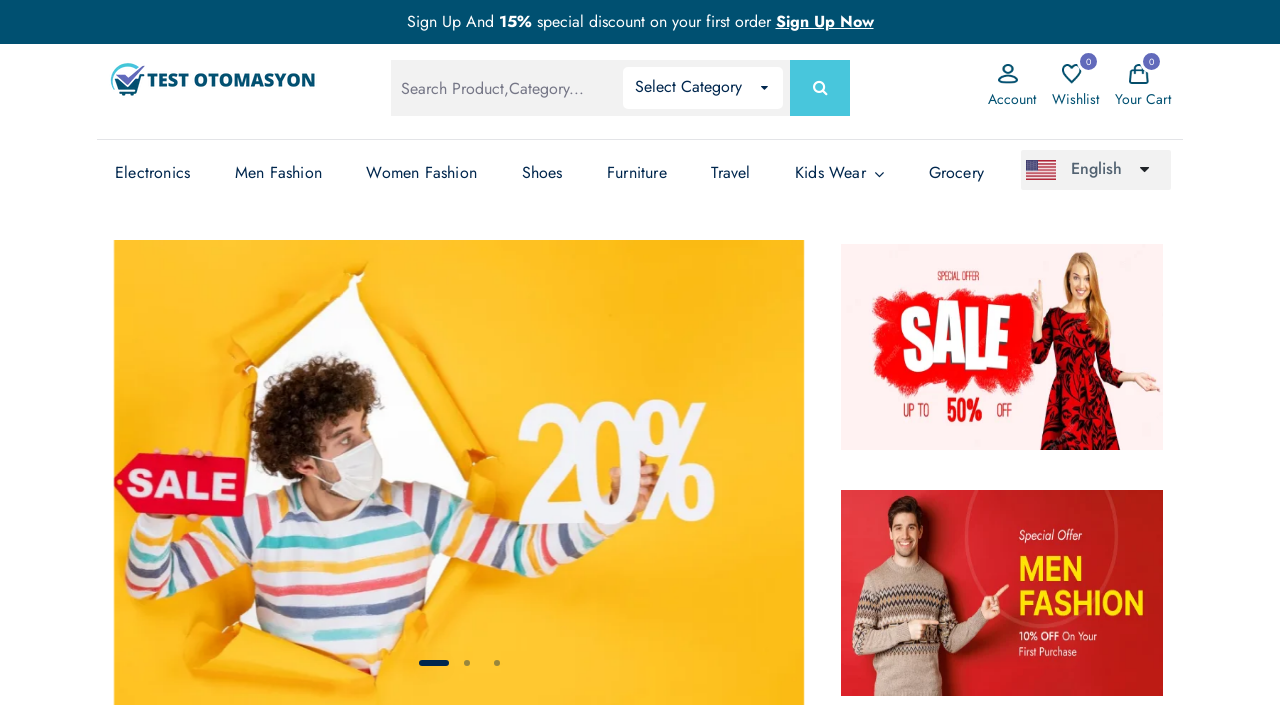

Initial page loaded at https://www.testotomasyonu.com
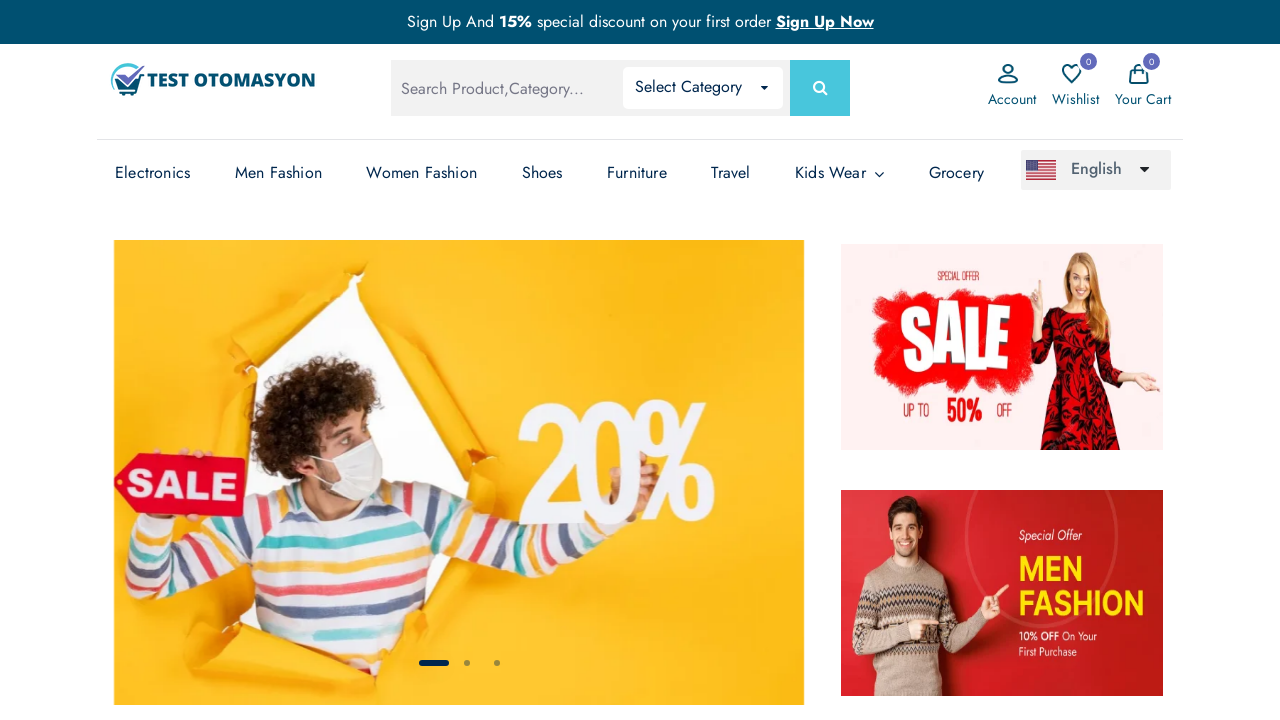

Navigated to second website at https://www.wisequarter.com
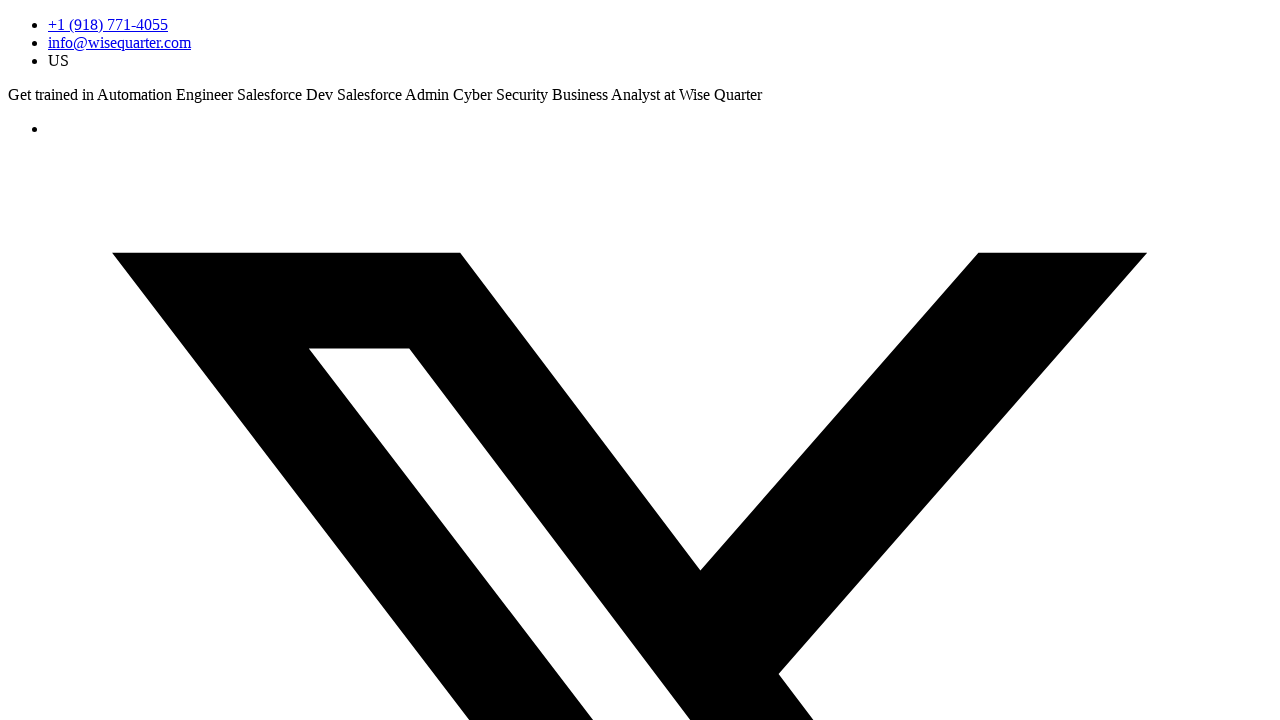

Second website fully loaded
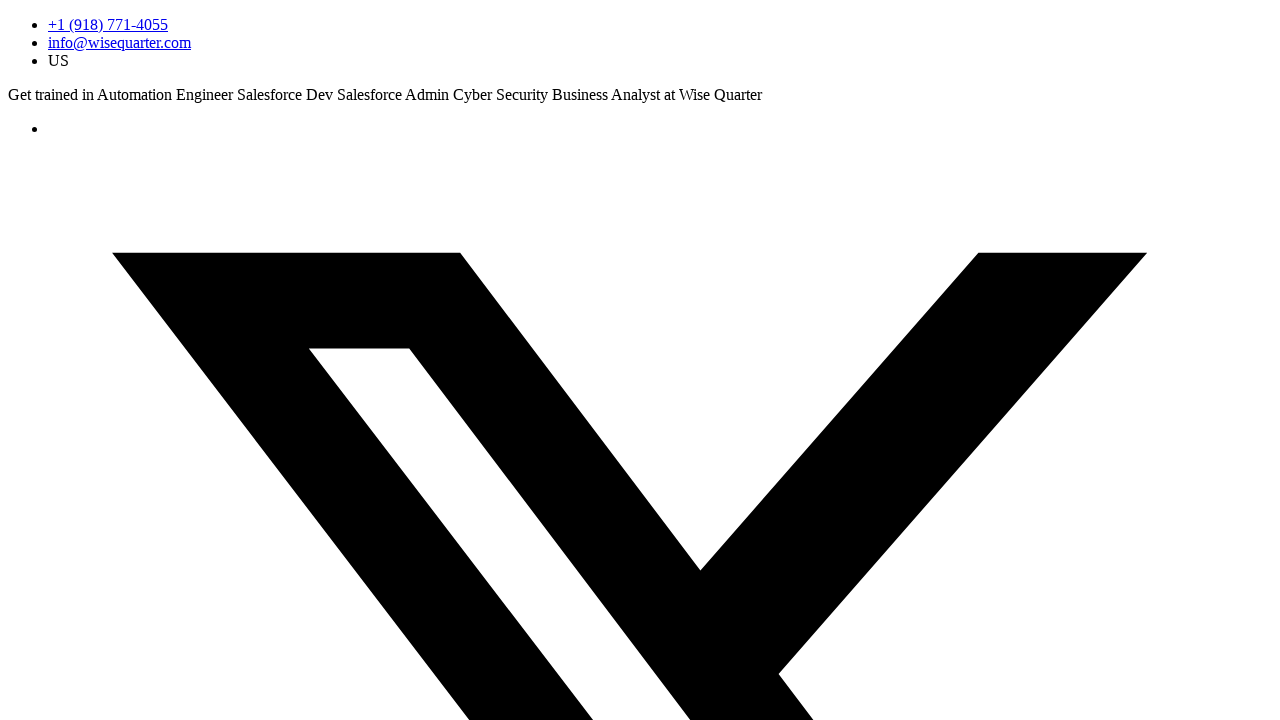

Navigated back to first website
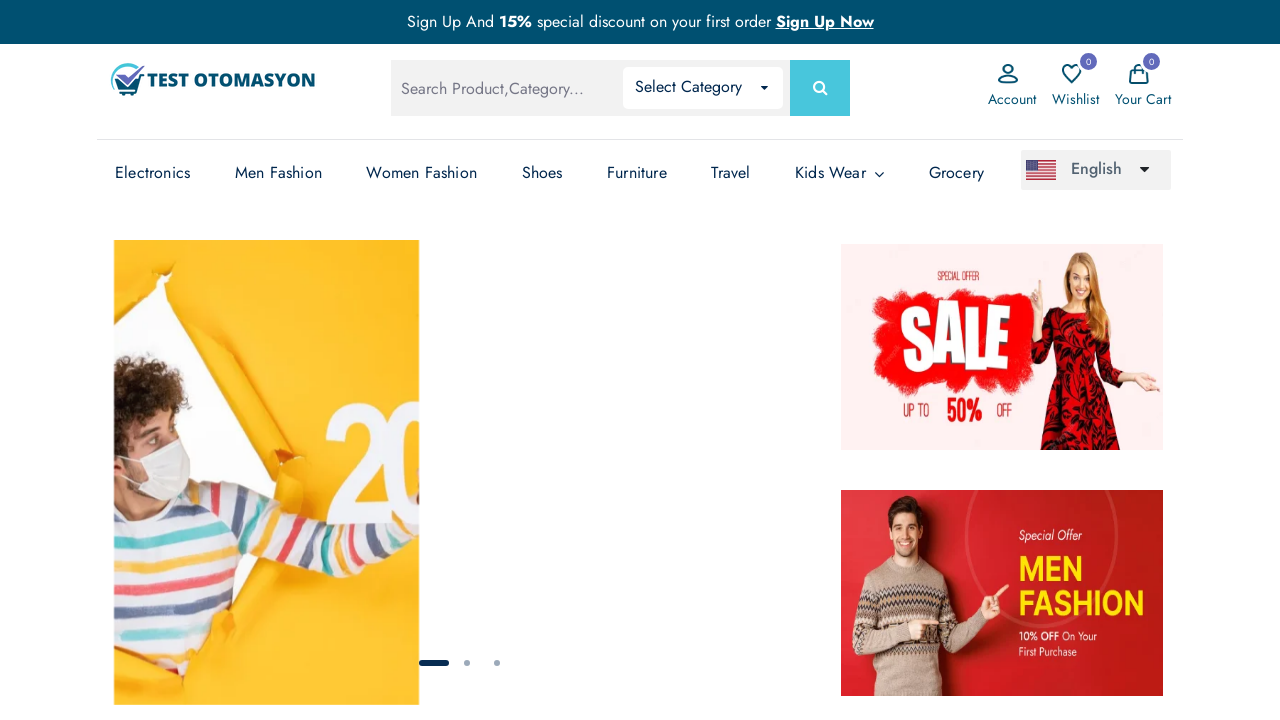

First website reloaded after back navigation
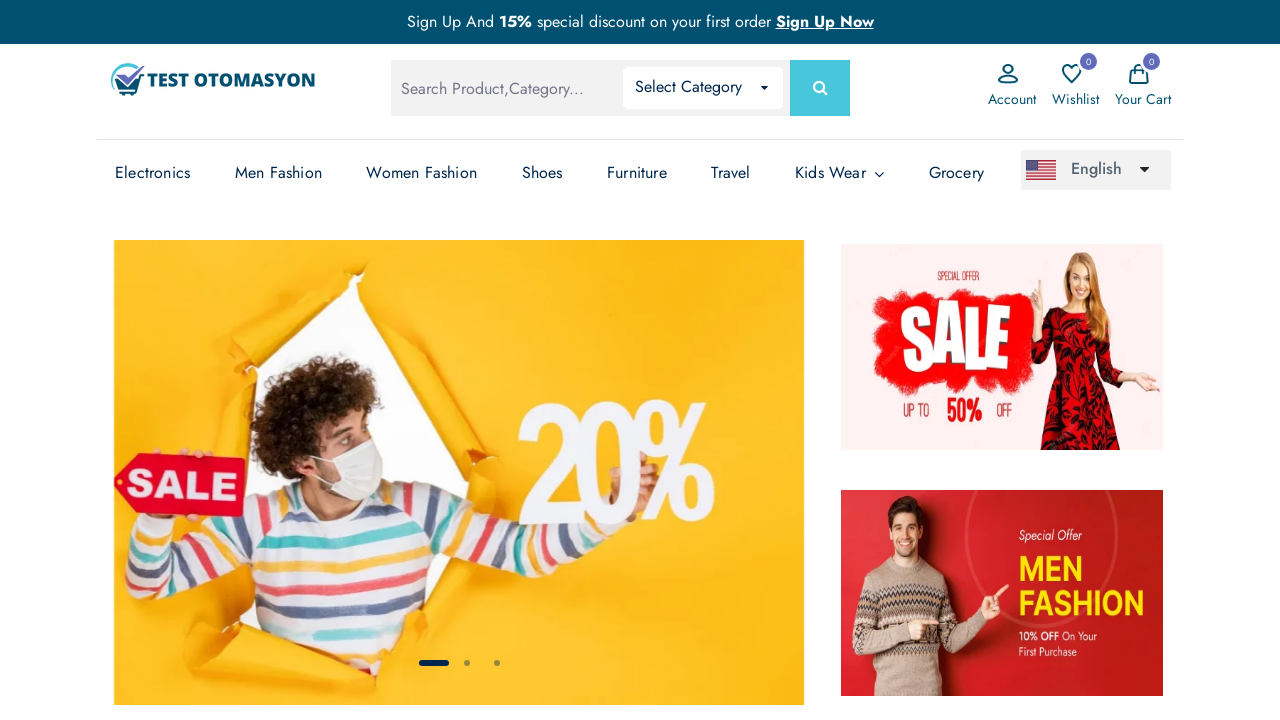

Clicked on third occurrence of Electronics link at (153, 173) on xpath=(//a[text()='Electronics'])[3]
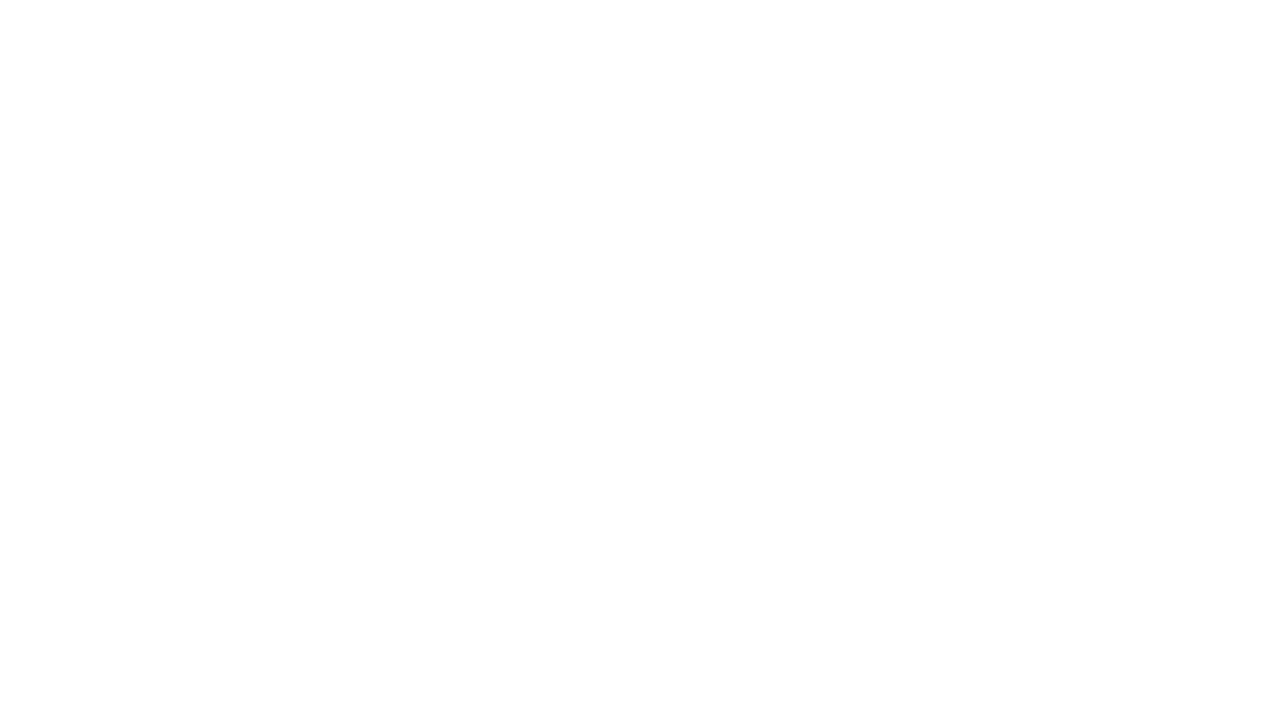

Electronics page fully loaded after clicking link
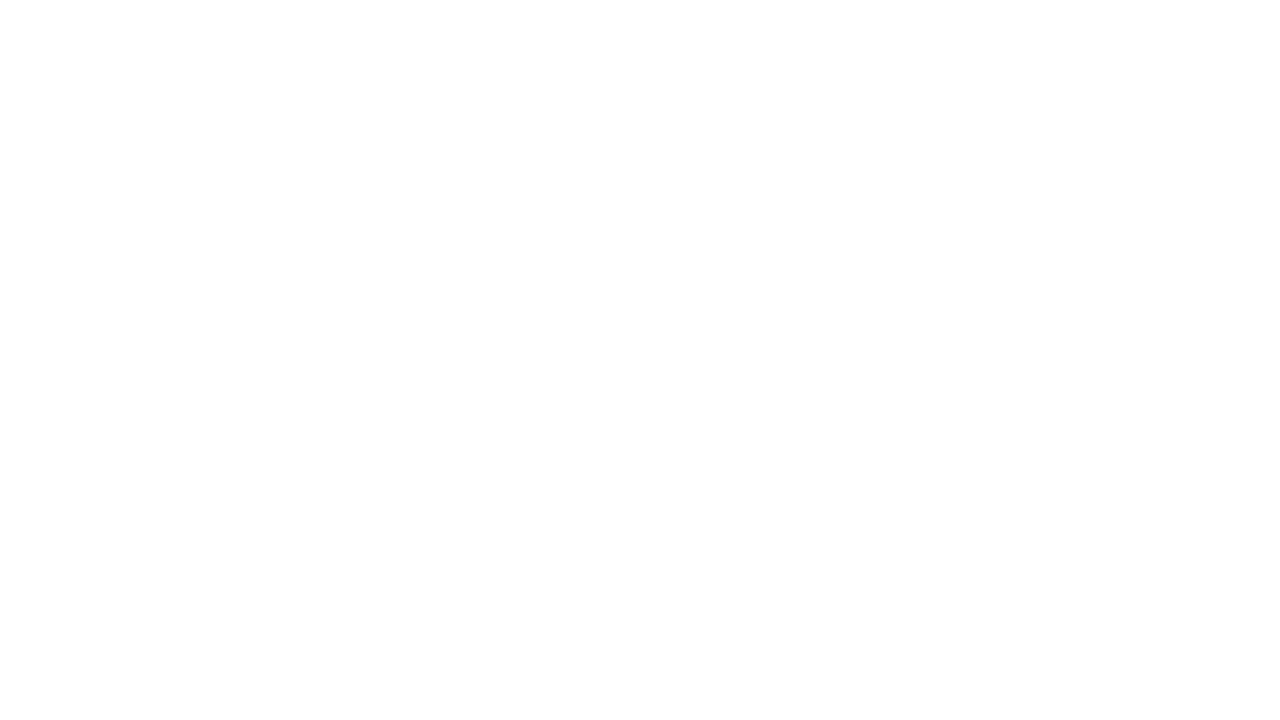

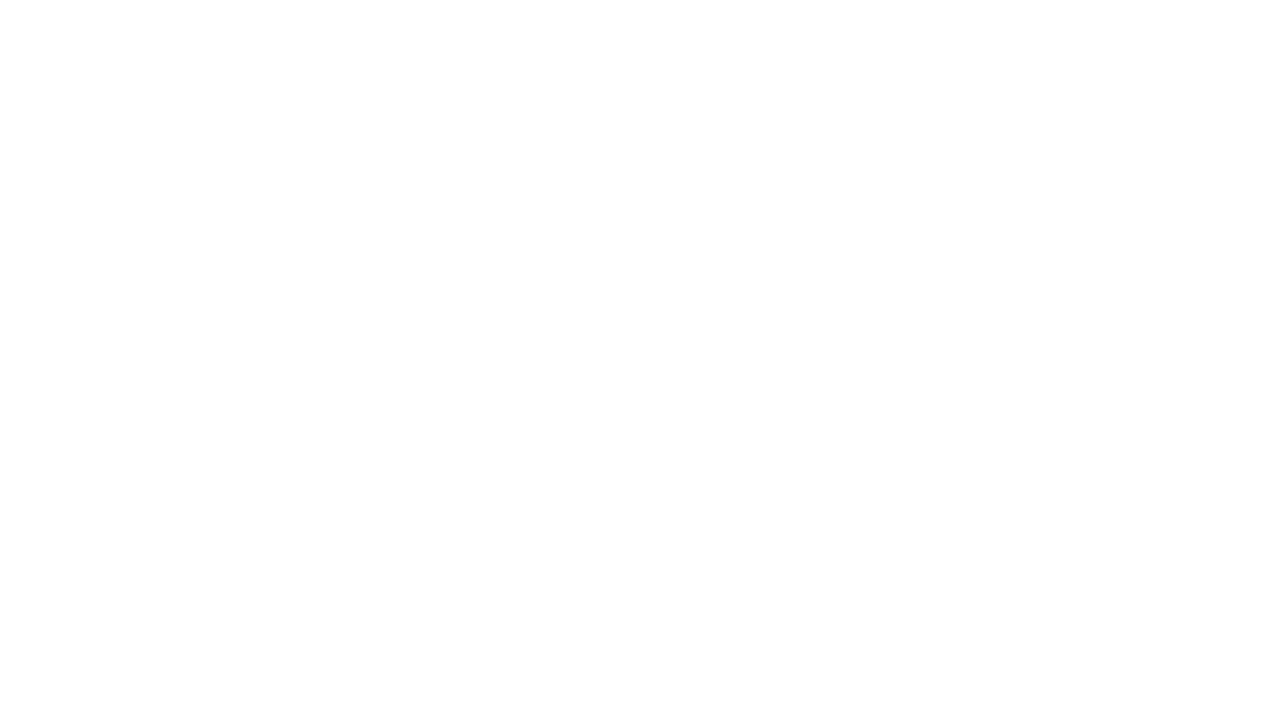